Navigates to the Form Authentication page and verifies the login page heading is displayed

Starting URL: https://the-internet.herokuapp.com

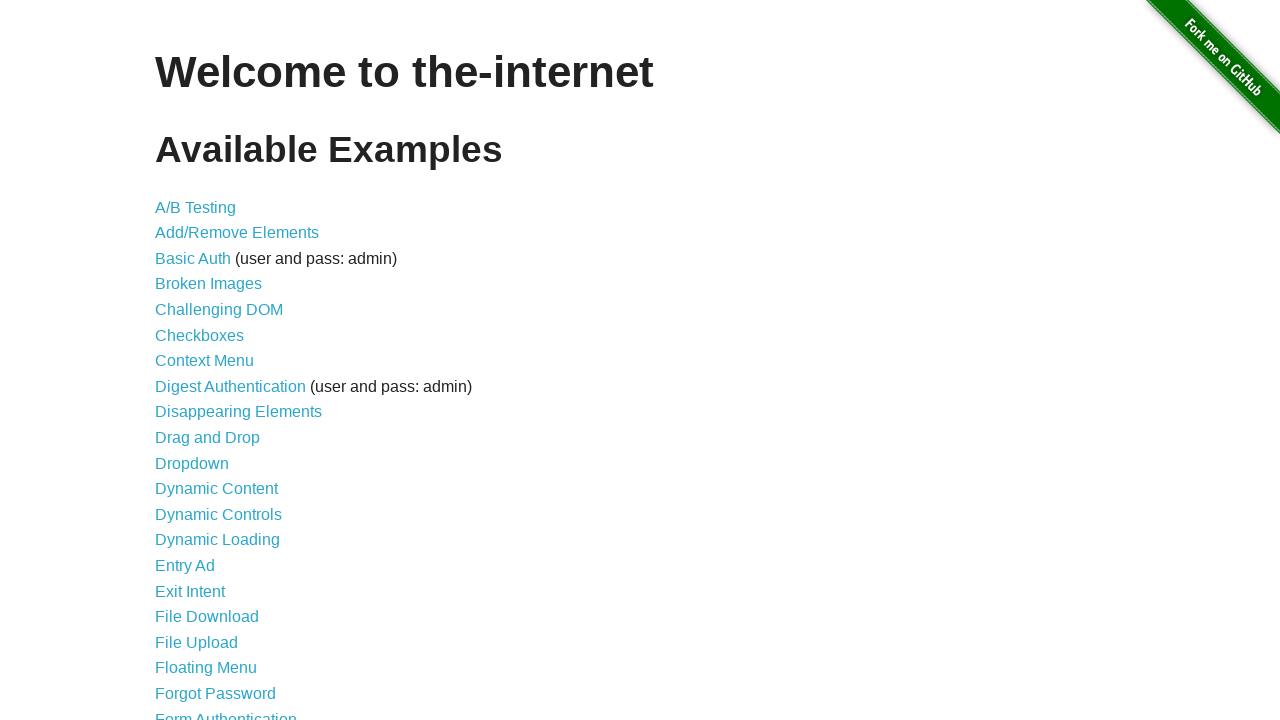

Clicked on Form Authentication link at (226, 712) on text=Form Authentication
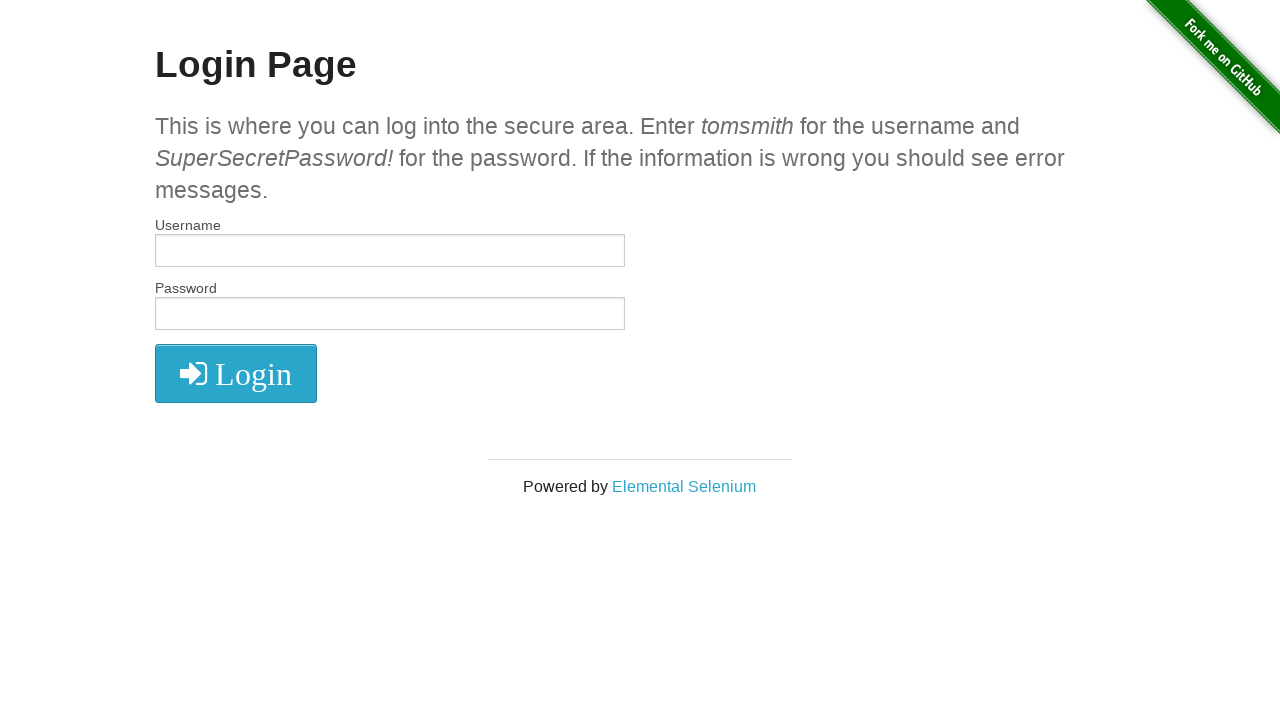

Login Page heading is displayed
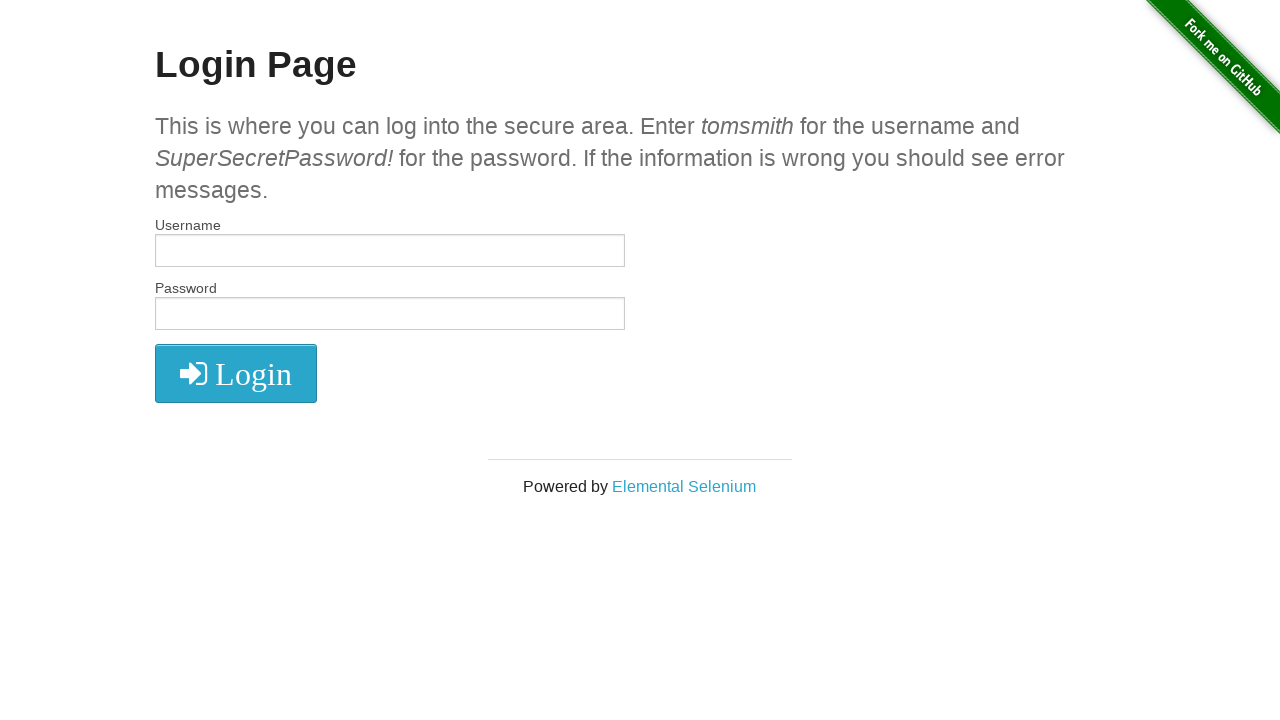

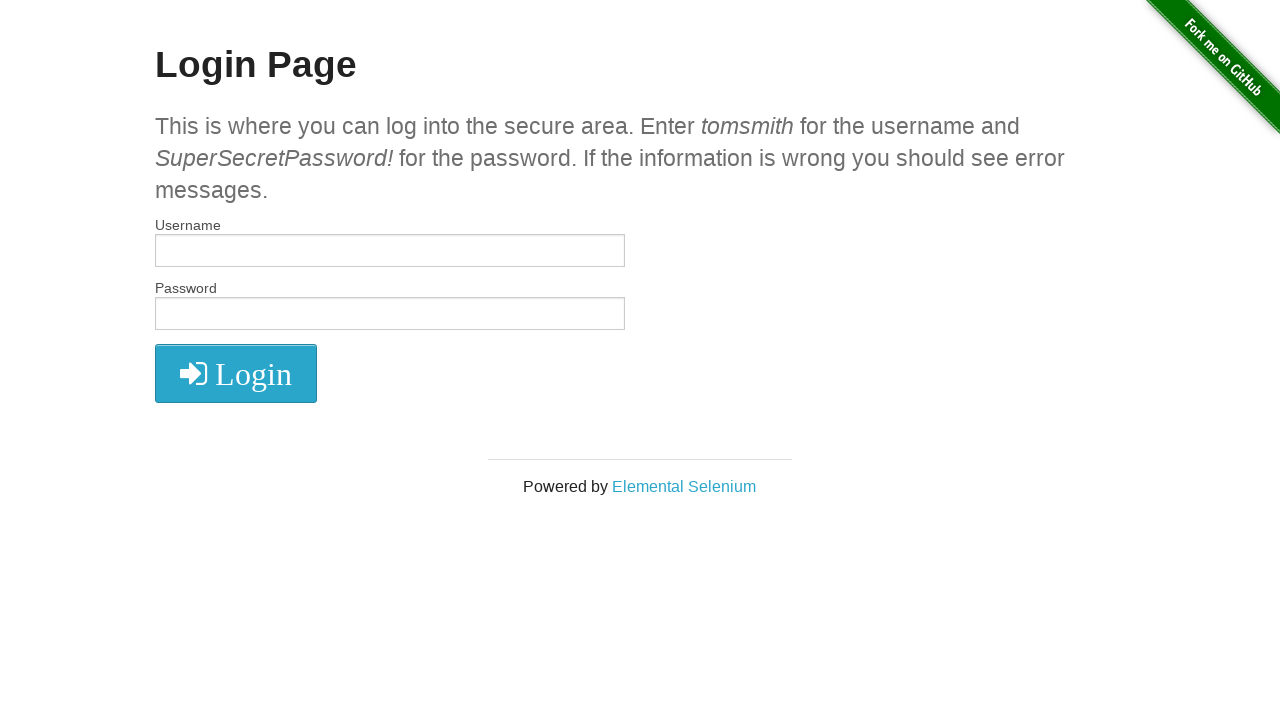